Tests frame handling by filling text inputs in 5 different frames on the page

Starting URL: https://ui.vision/demo/webtest/frames/

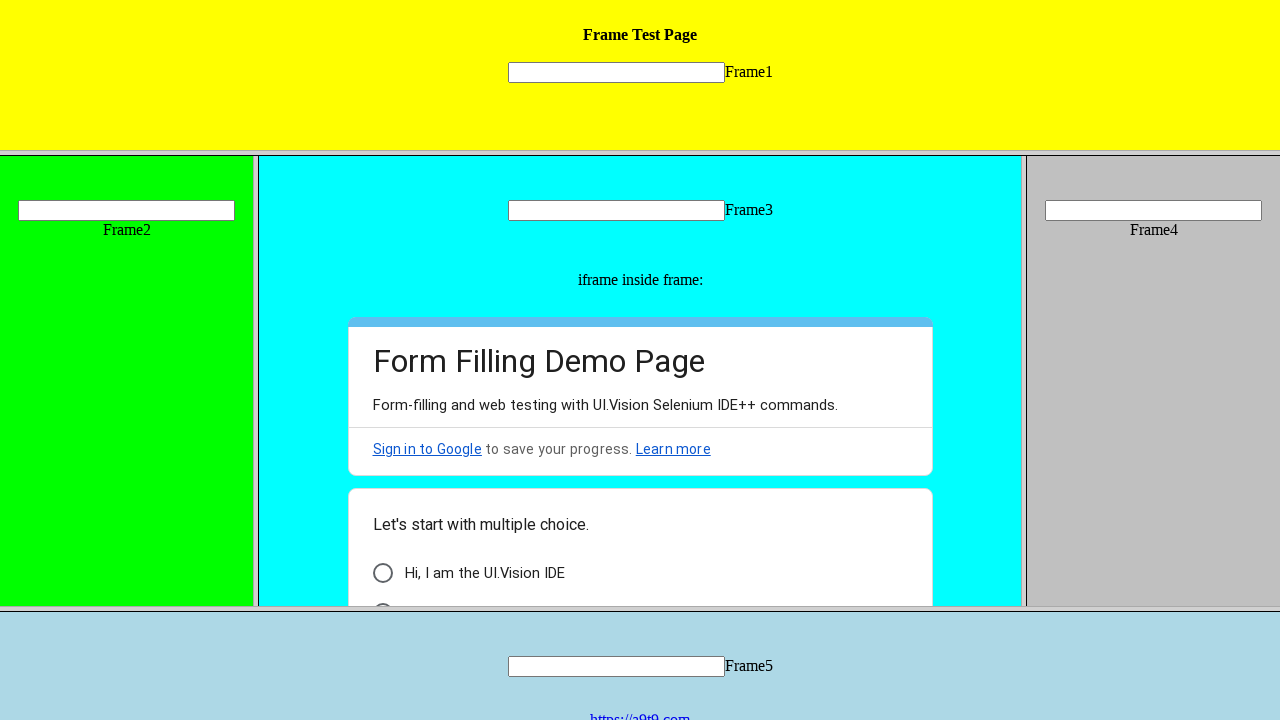

Retrieved all frames from page, count: 7
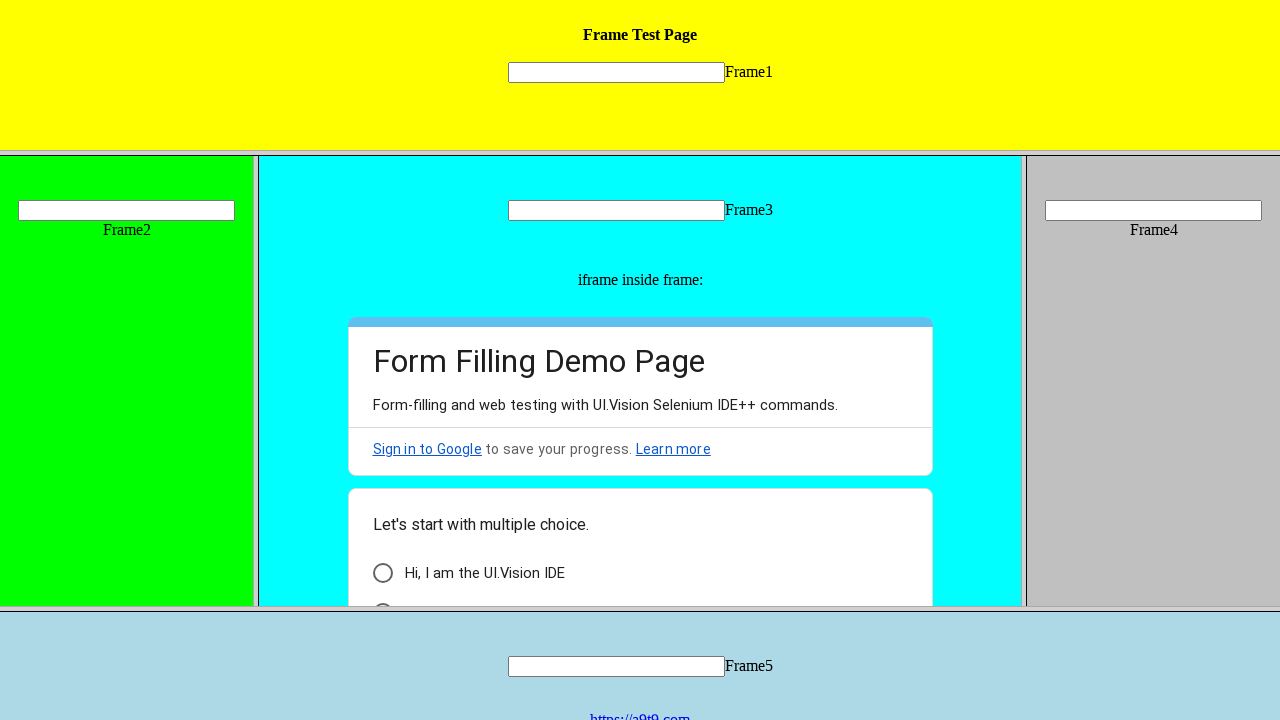

Located frame 1 with URL https://ui.vision/demo/webtest/frames/frame_1.html
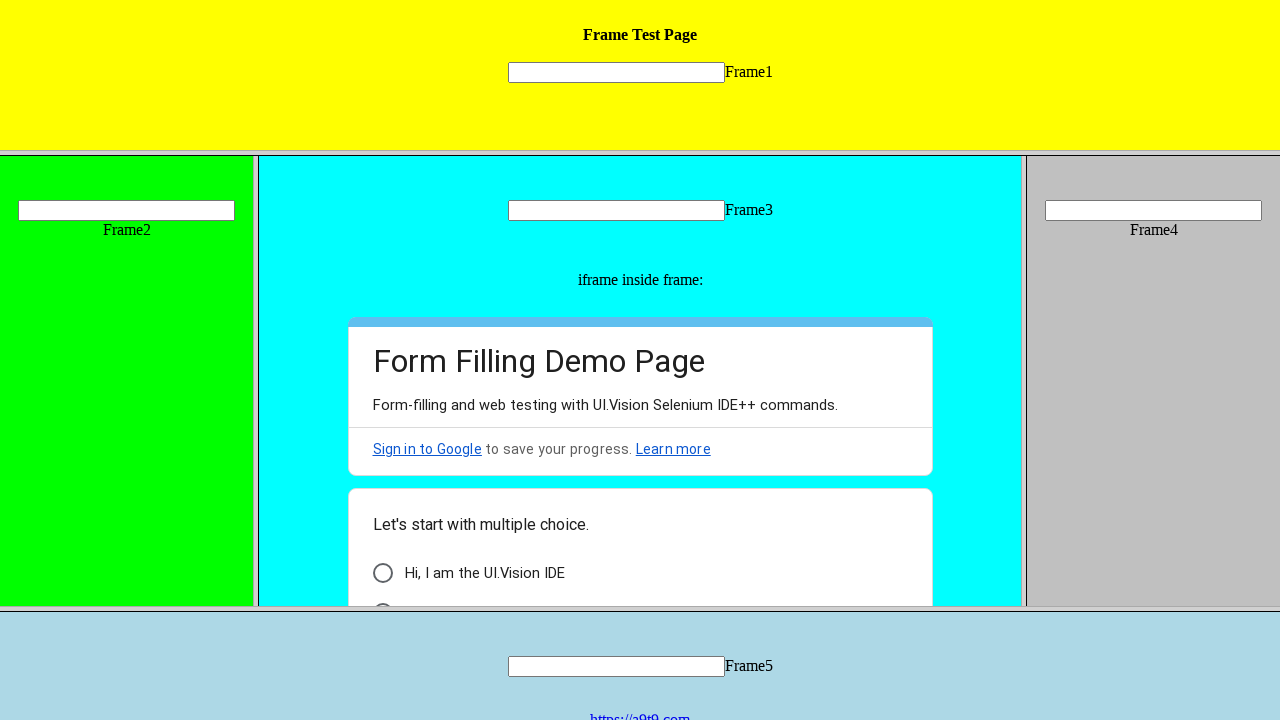

Filled text input in frame 1 with value '1' on //input[@name='mytext1']
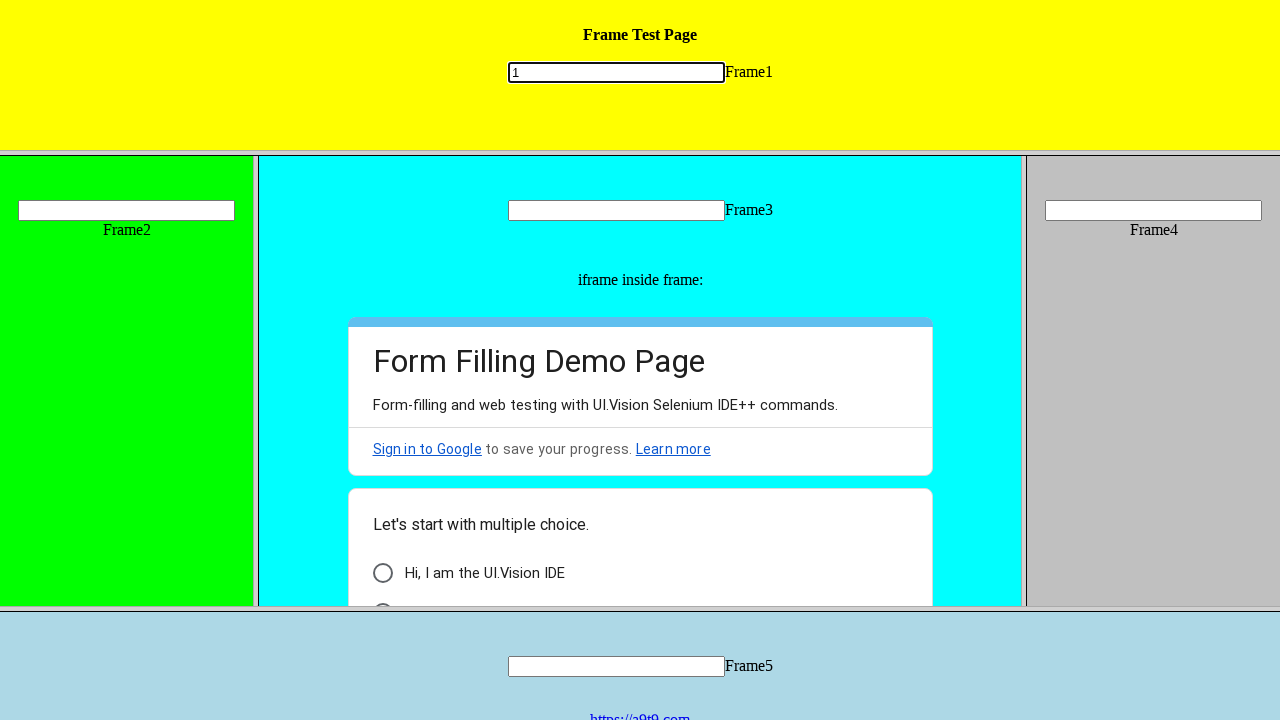

Located frame 2 with URL https://ui.vision/demo/webtest/frames/frame_2.html
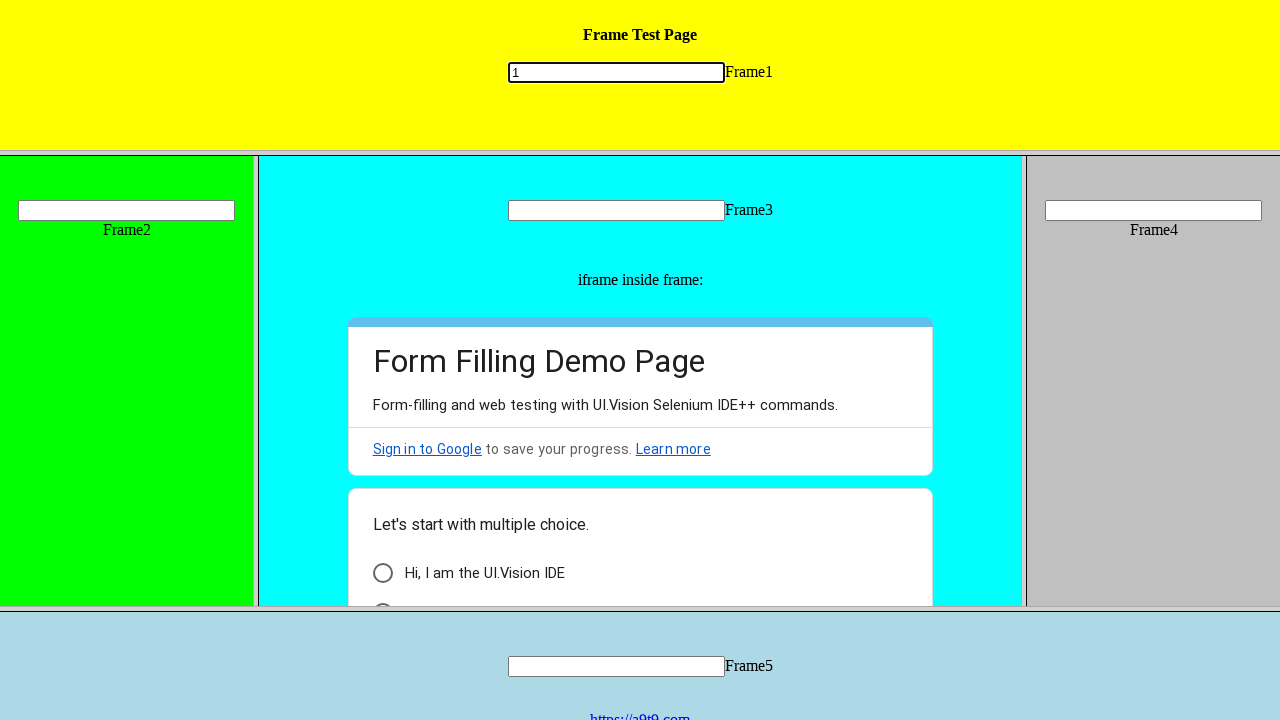

Filled text input in frame 2 with value '2' on //input[@name='mytext2']
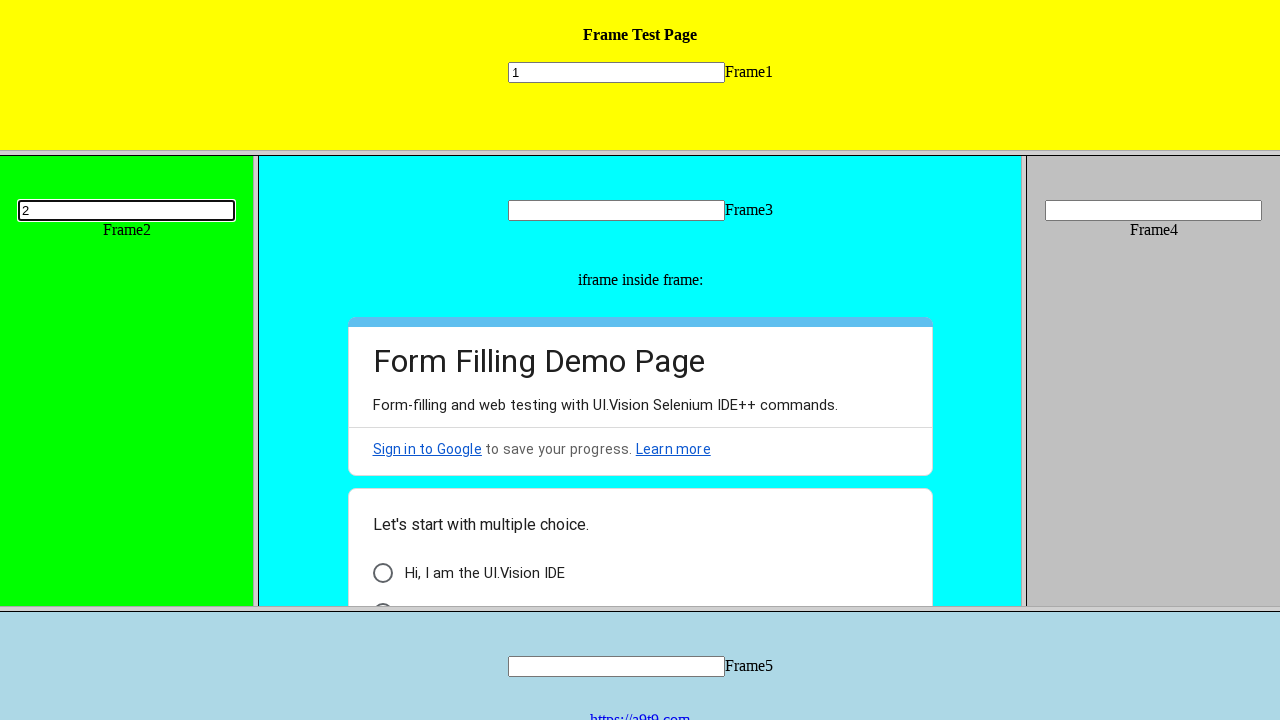

Located frame 3 with URL https://ui.vision/demo/webtest/frames/frame_3.html
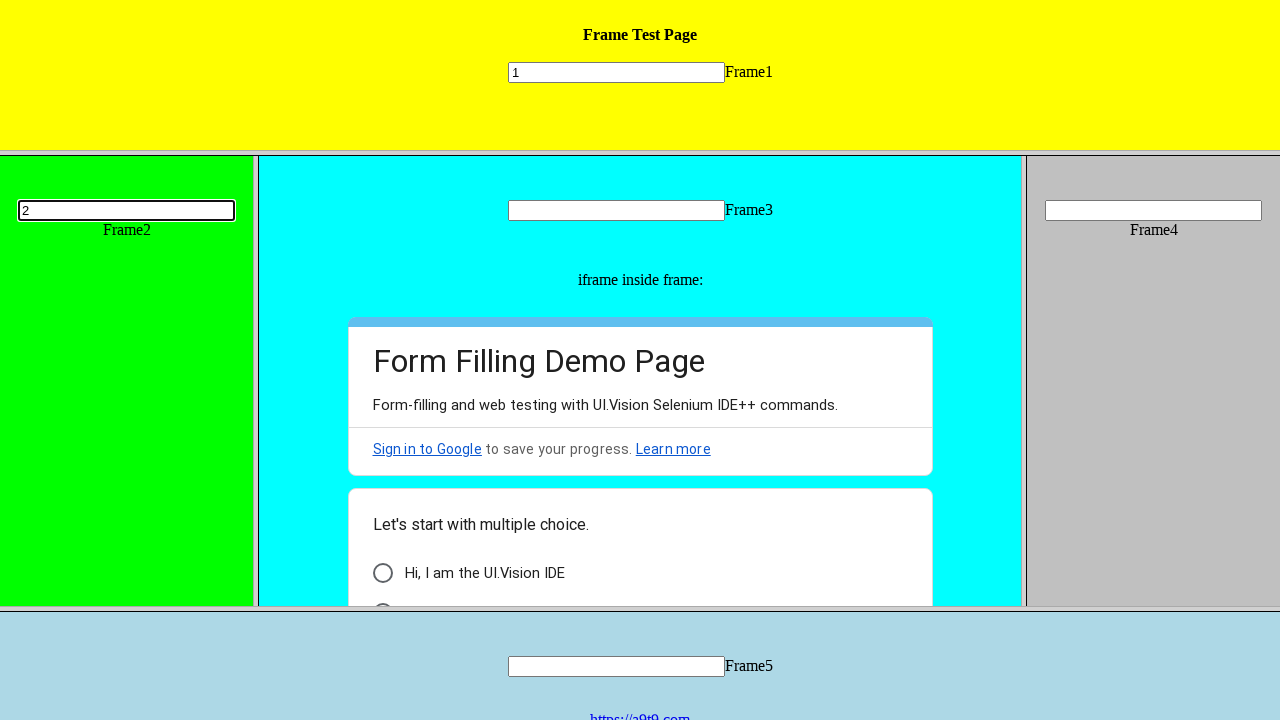

Filled text input in frame 3 with value '3' on //input[@name='mytext3']
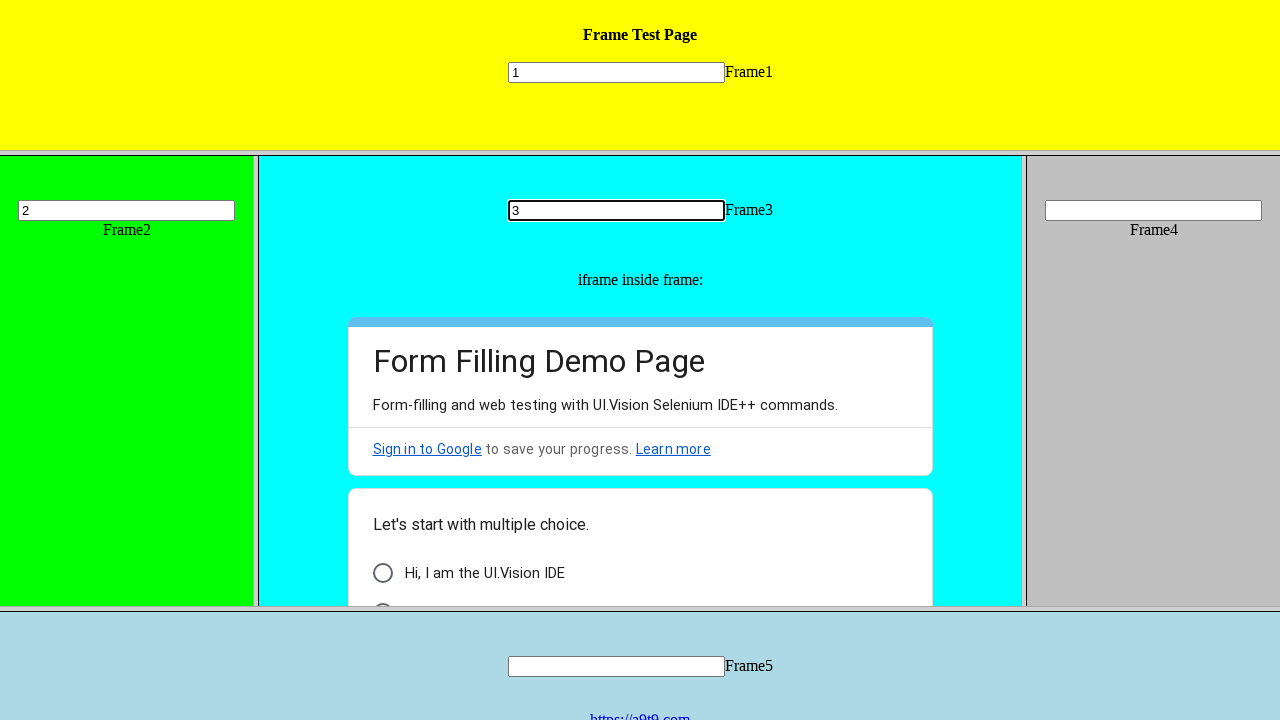

Located frame 4 with URL https://ui.vision/demo/webtest/frames/frame_4.html
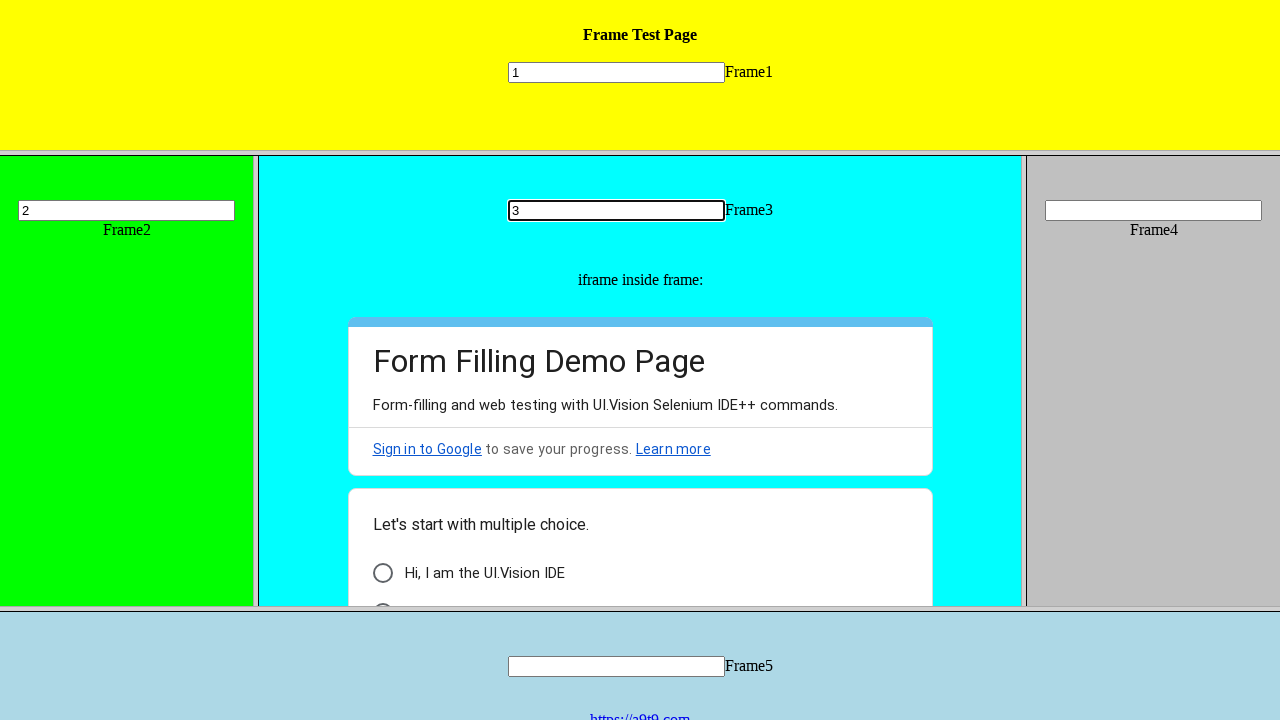

Filled text input in frame 4 with value '4' on //input[@name='mytext4']
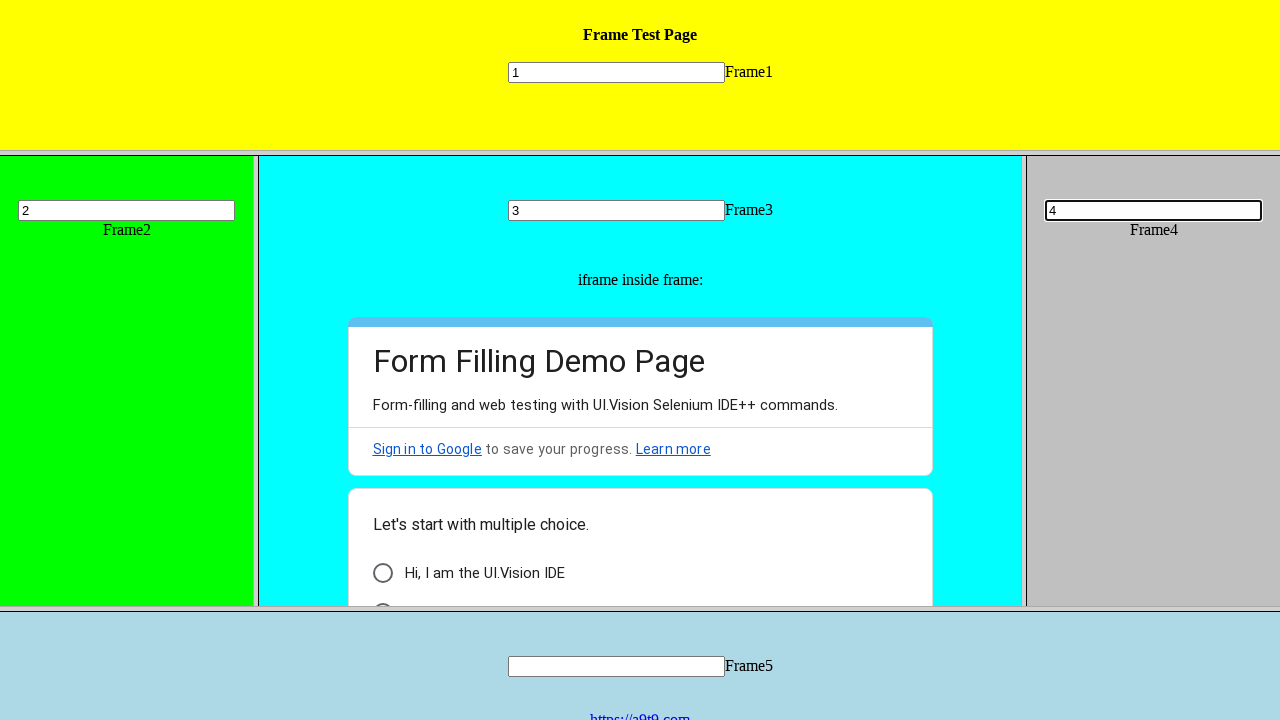

Located frame 5 with URL https://ui.vision/demo/webtest/frames/frame_5.html
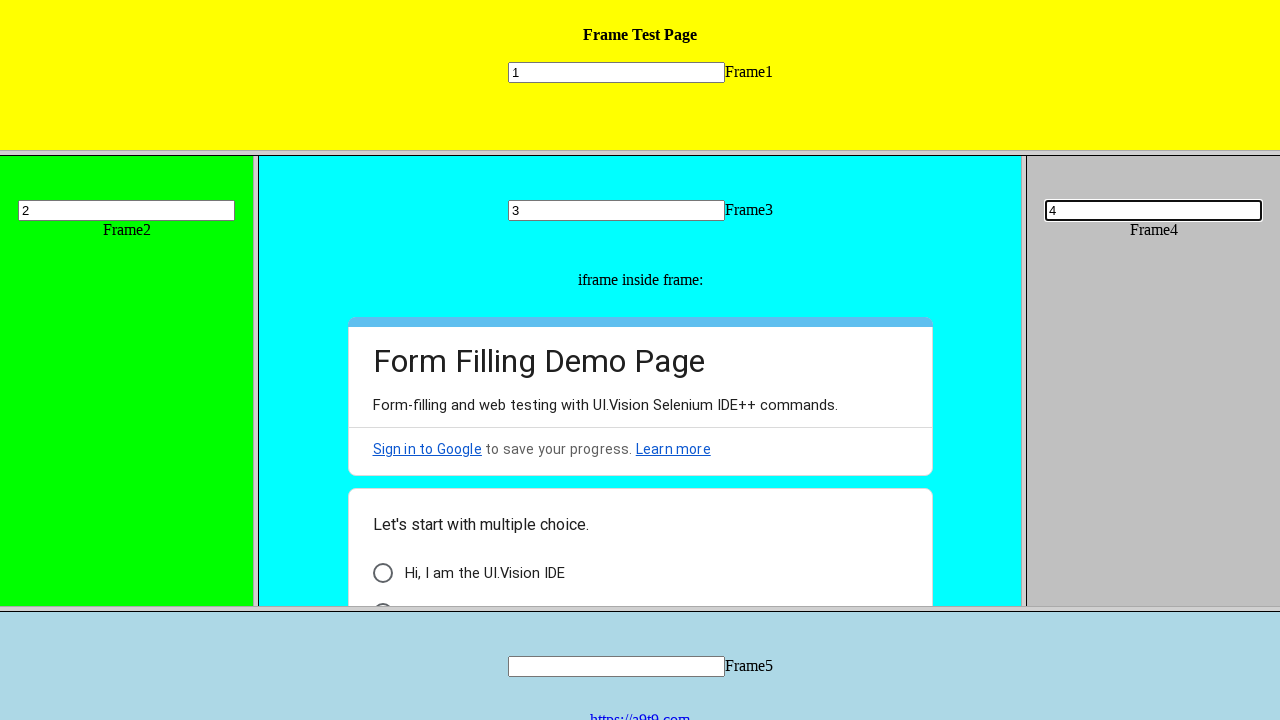

Filled text input in frame 5 with value '5' on //input[@name='mytext5']
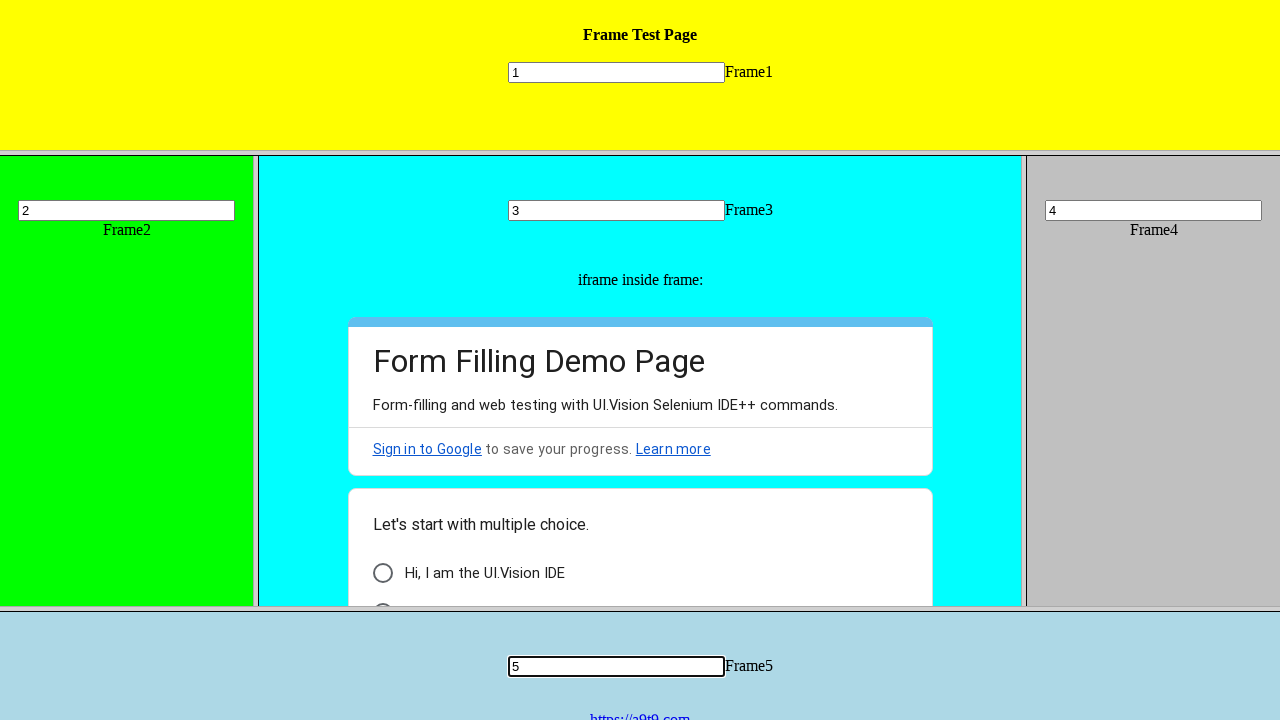

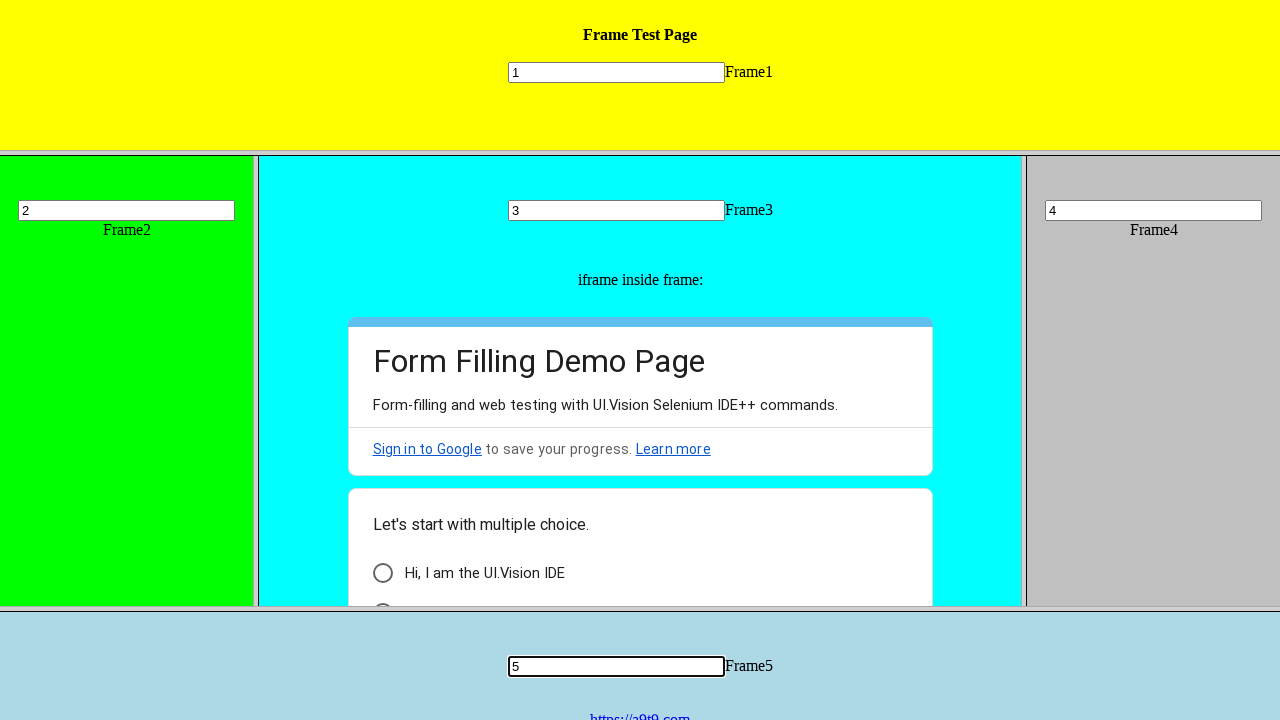